Navigates to the Wise Quarter website and verifies that the page title contains "Wise Quarter"

Starting URL: https://wisequarter.com

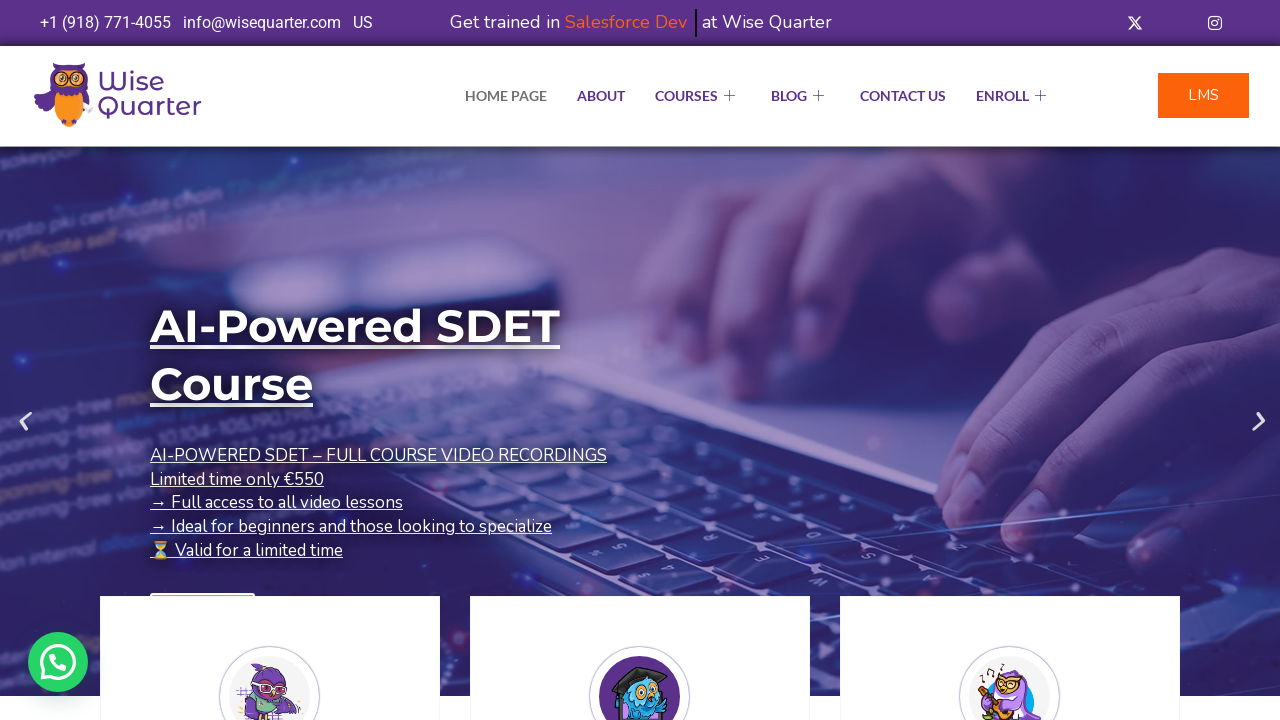

Waited for page to reach domcontentloaded state
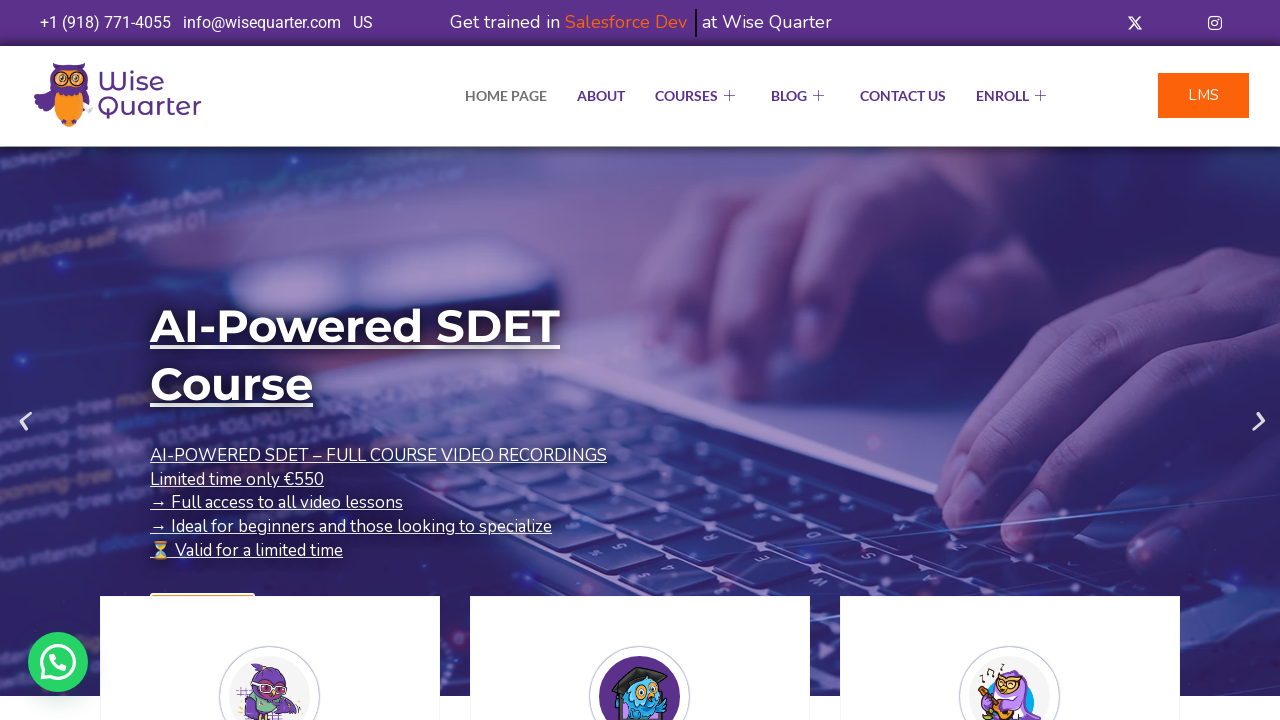

Retrieved page title
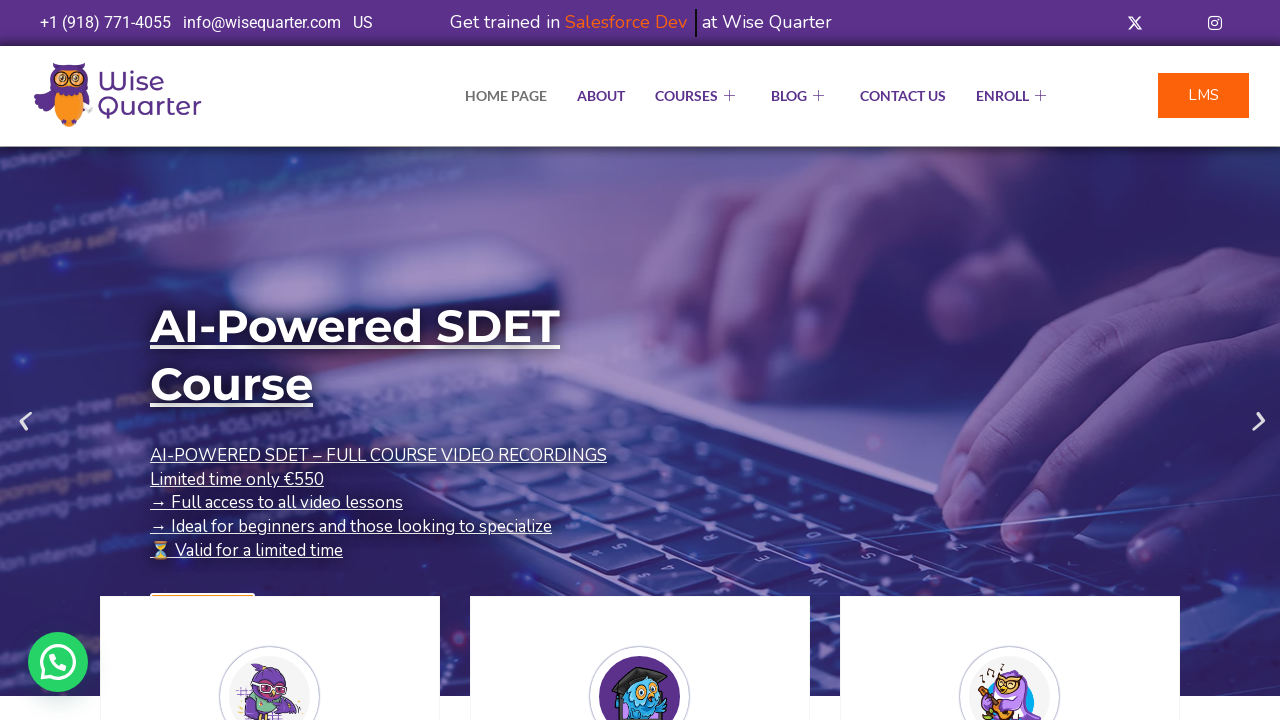

Verified that page title contains 'Wise Quarter'
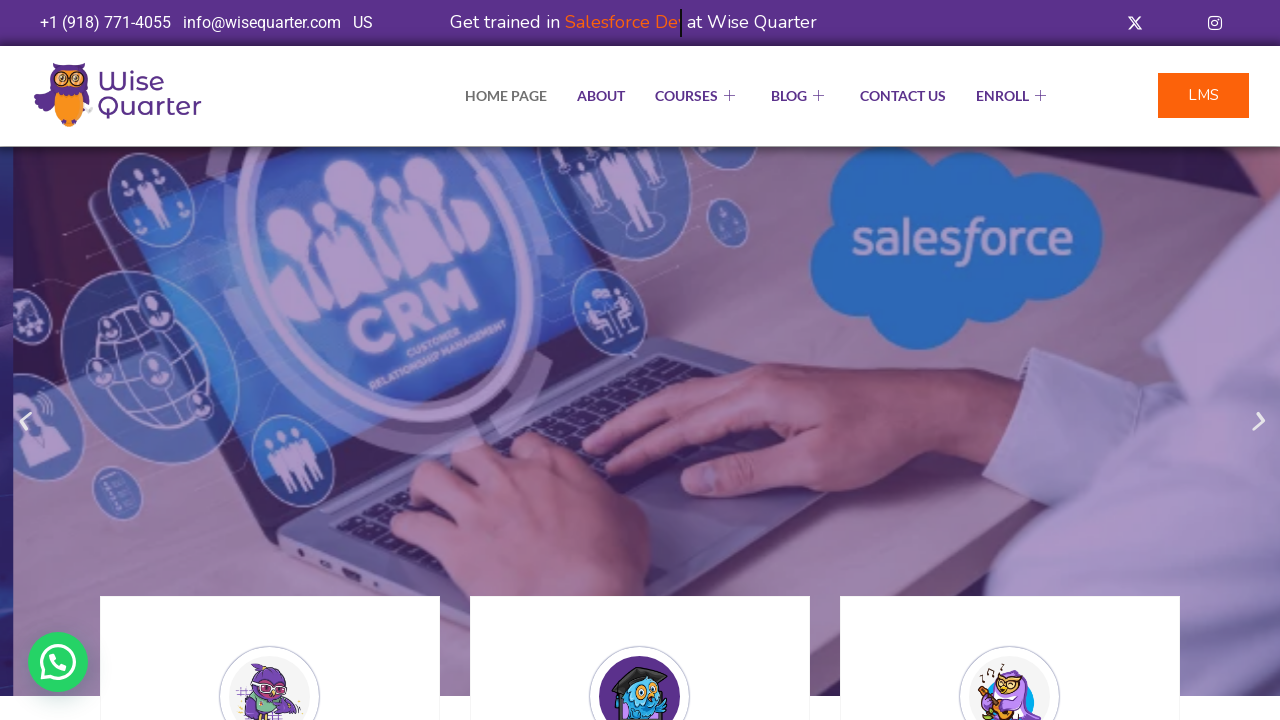

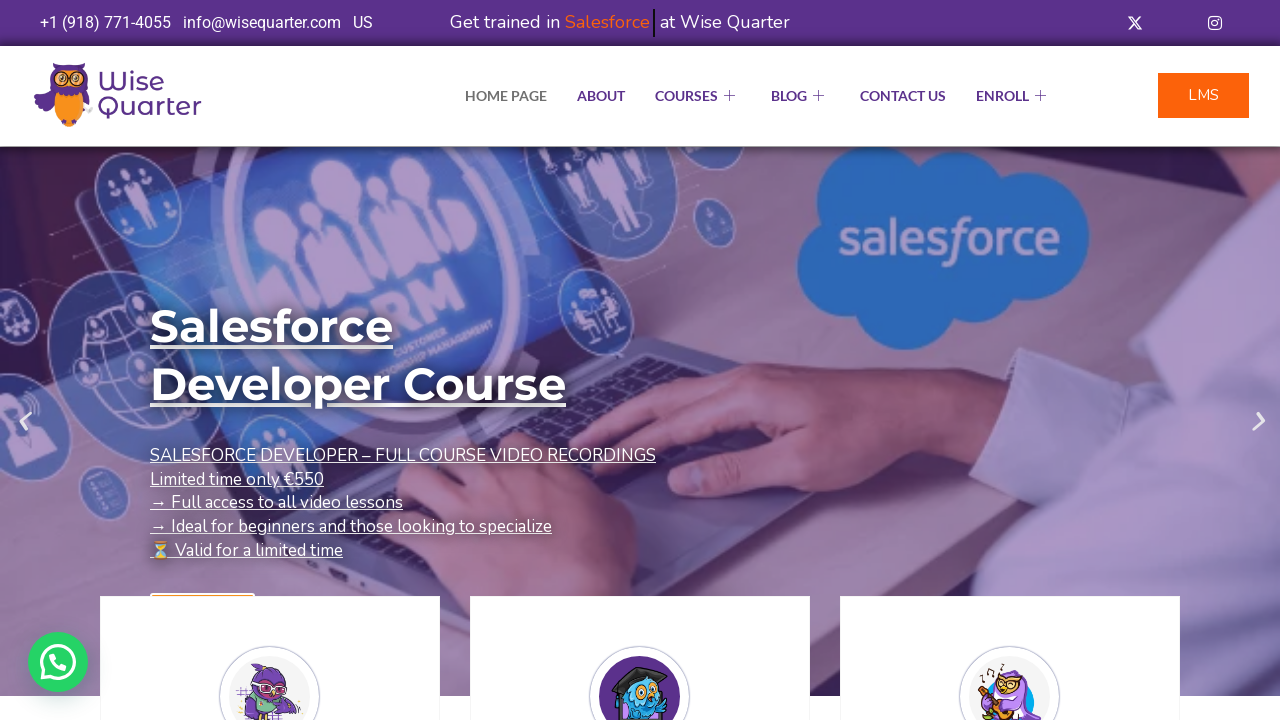